Tests alert handling by clicking on an alert with textbox option, sending text to the alert, and accepting it.

Starting URL: https://demo.automationtesting.in/Alerts.html

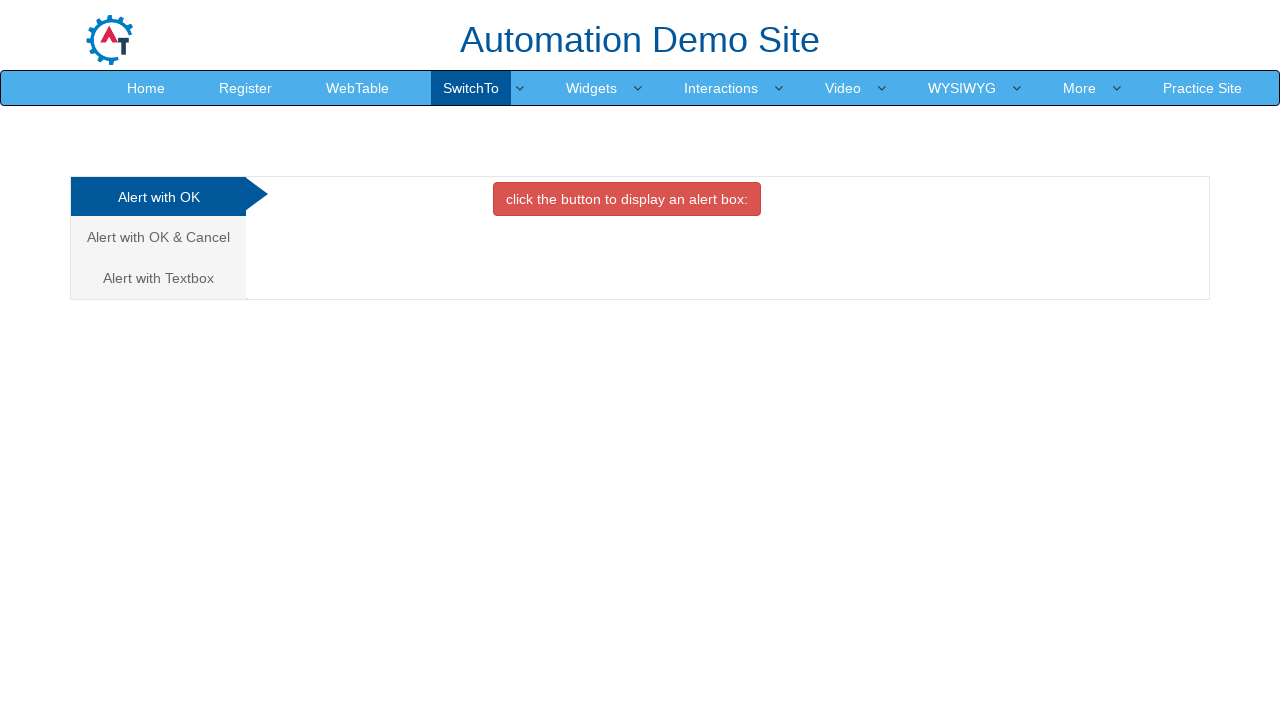

Clicked on 'Alert with Textbox' tab at (158, 278) on xpath=//*[text()='Alert with Textbox ']
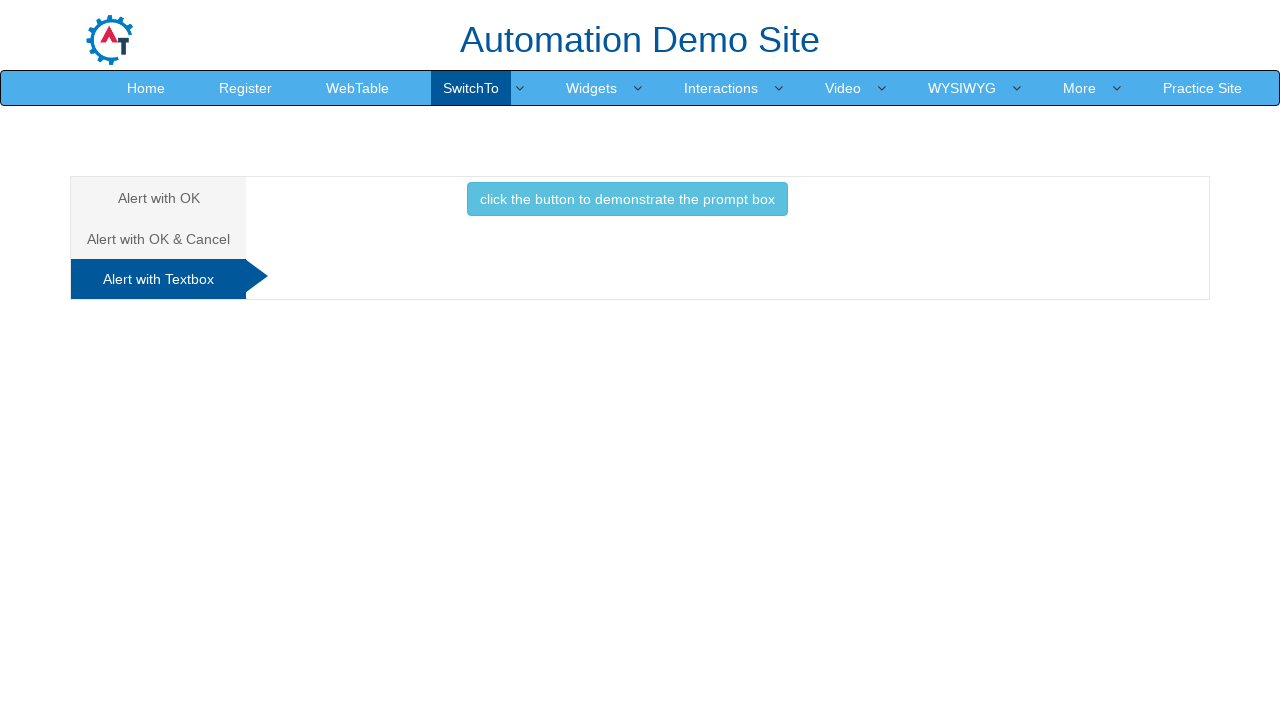

Clicked button to trigger alert with textbox at (627, 199) on .btn-info
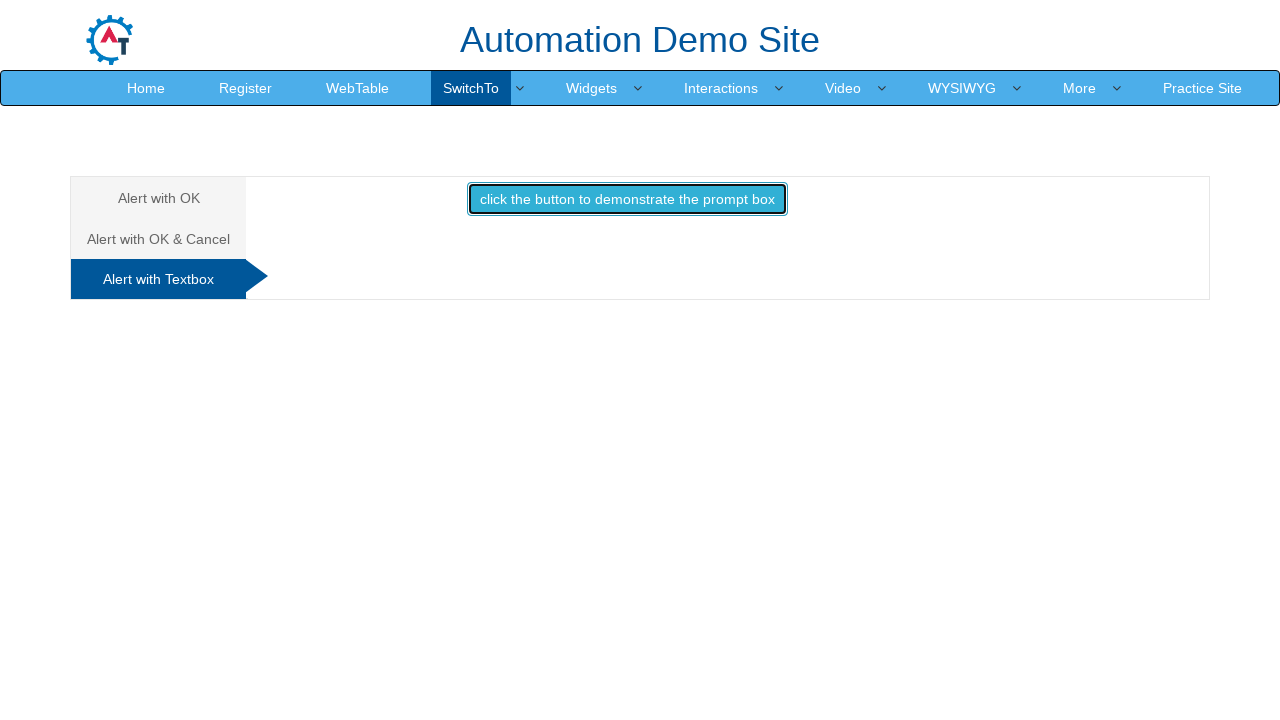

Set up dialog handler to accept alert with text 'Hello, I am Sam'
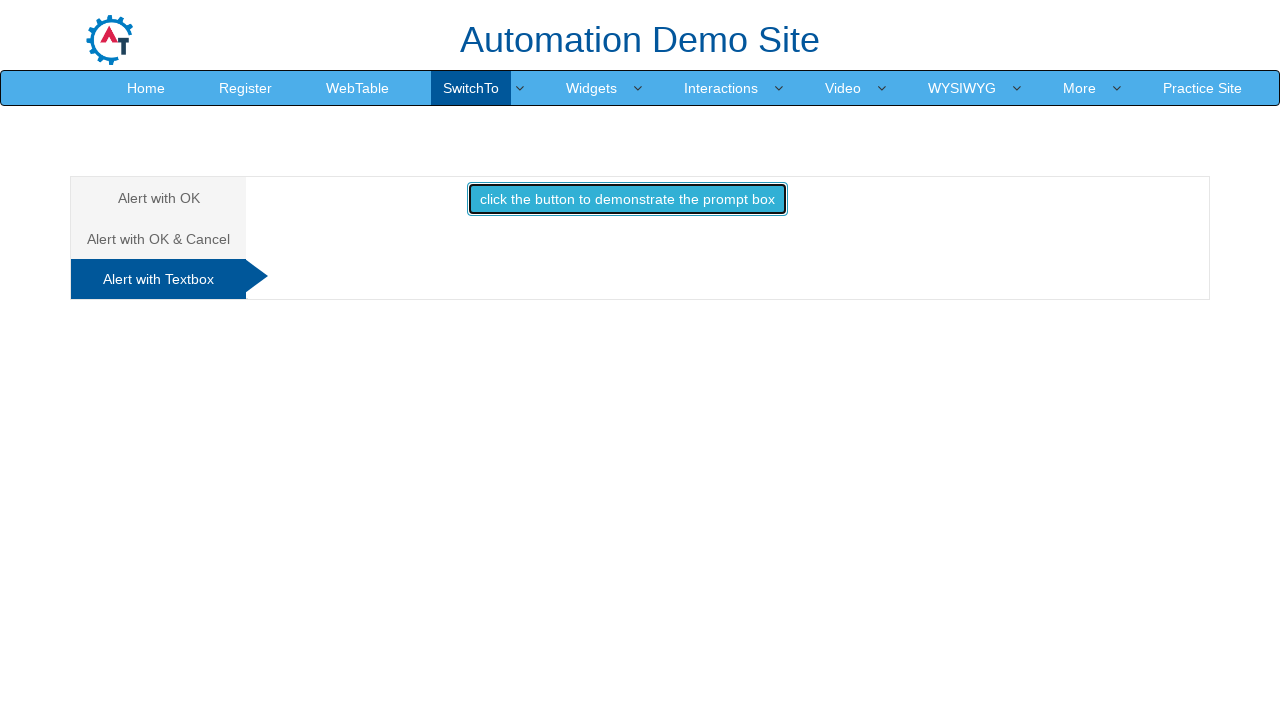

Waited for alert to be processed
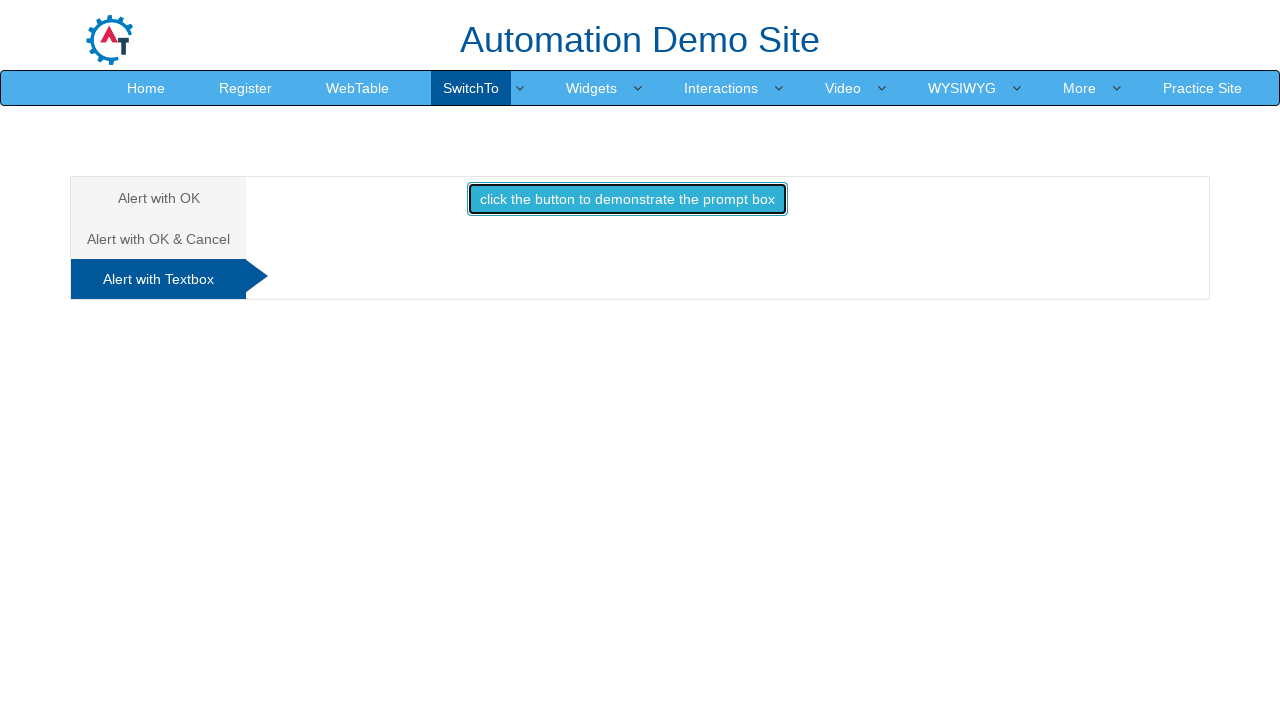

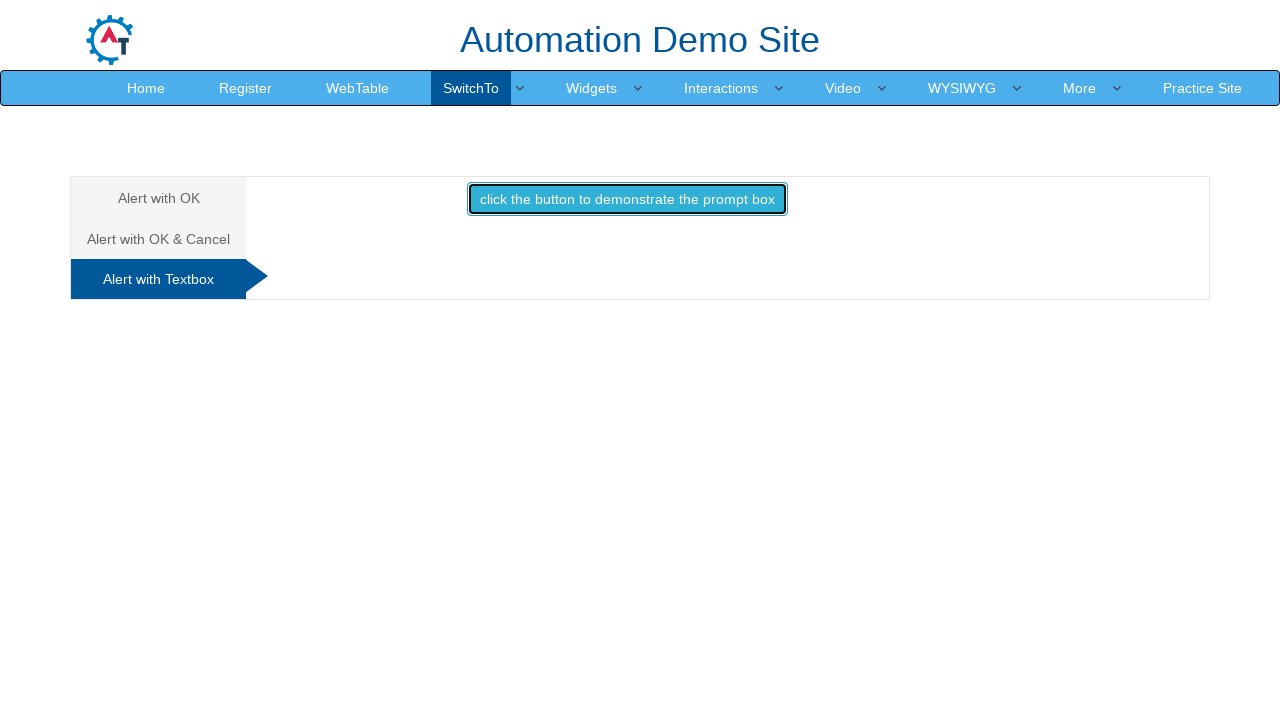